Tests an e-commerce checkout flow by adding specific vegetables (Cucumber, Brocolli, Beetroot) to the cart, proceeding to checkout, and applying a promo code.

Starting URL: https://rahulshettyacademy.com/seleniumPractise/

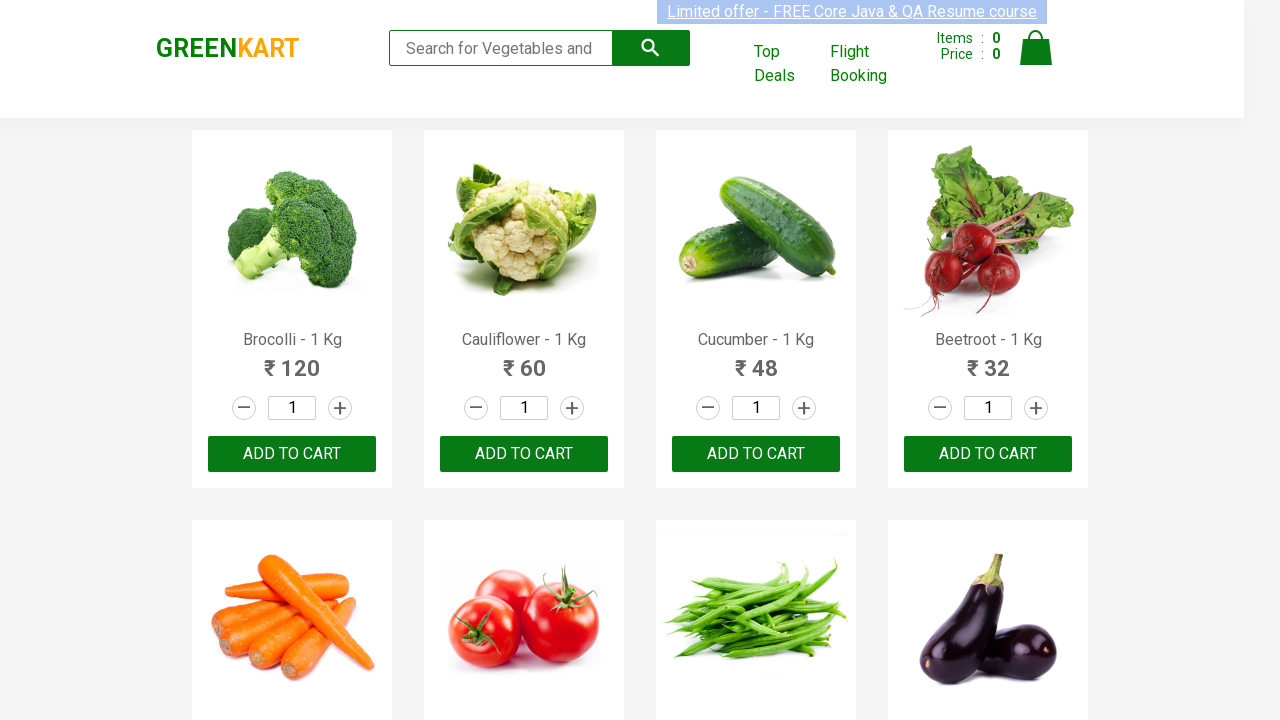

Waited for product names to load on the page
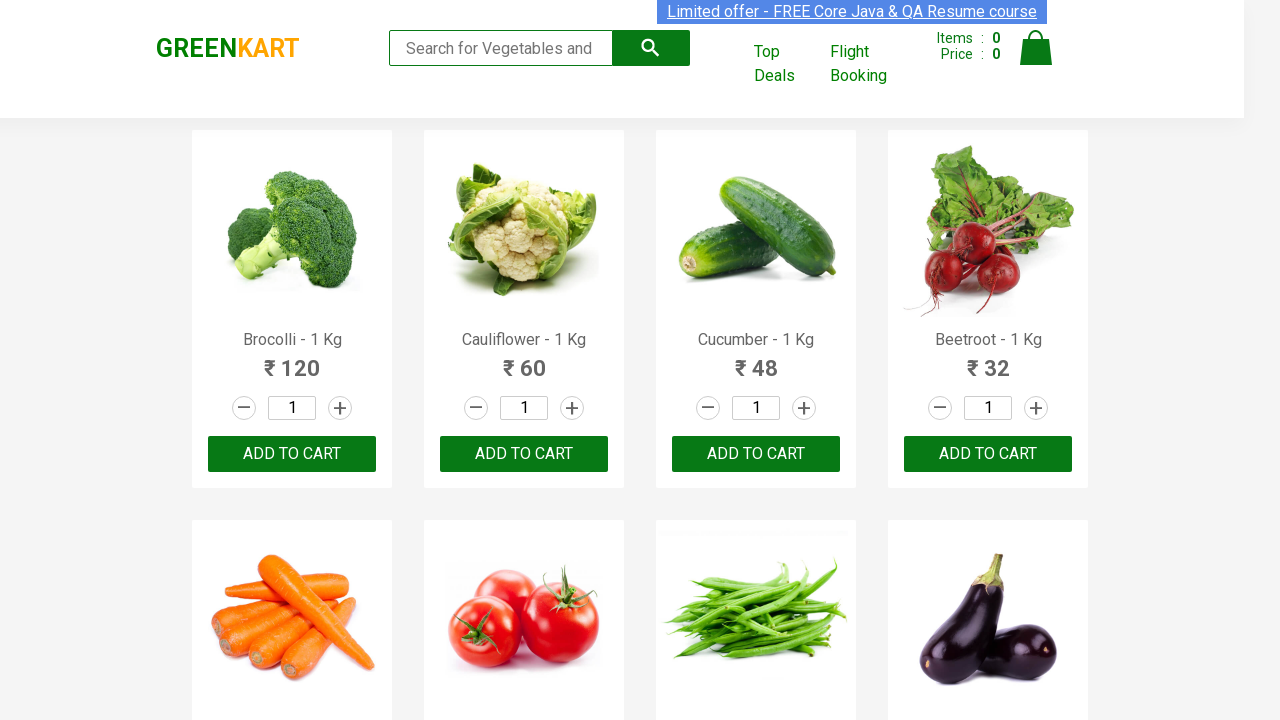

Retrieved all product elements from the page
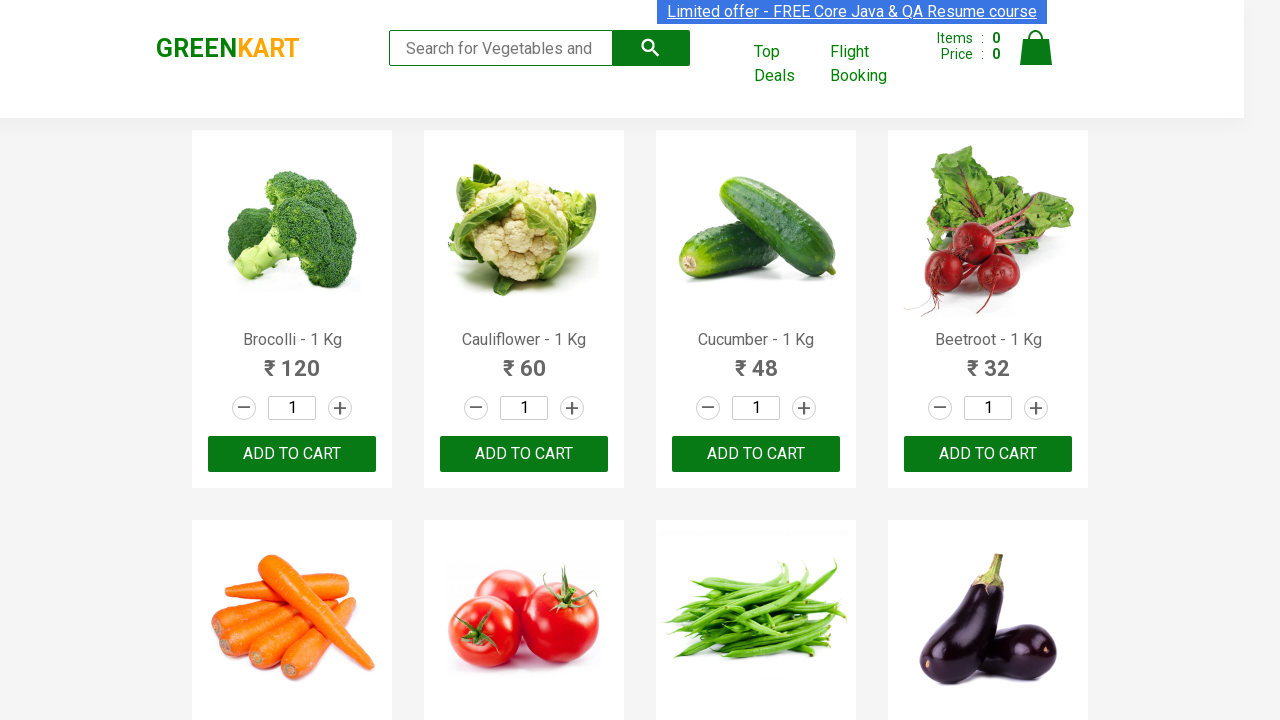

Added Brocolli to cart at (292, 454) on xpath=//div[@class='product-action']/button >> nth=0
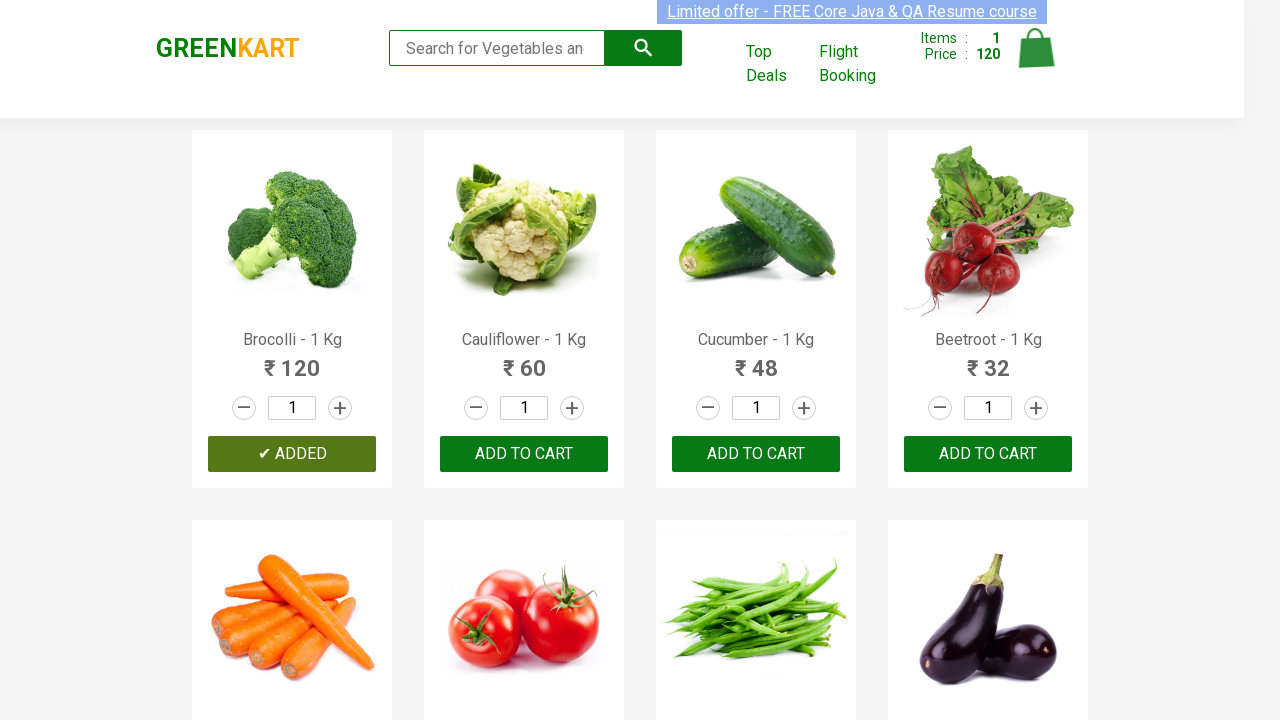

Added Cucumber to cart at (756, 454) on xpath=//div[@class='product-action']/button >> nth=2
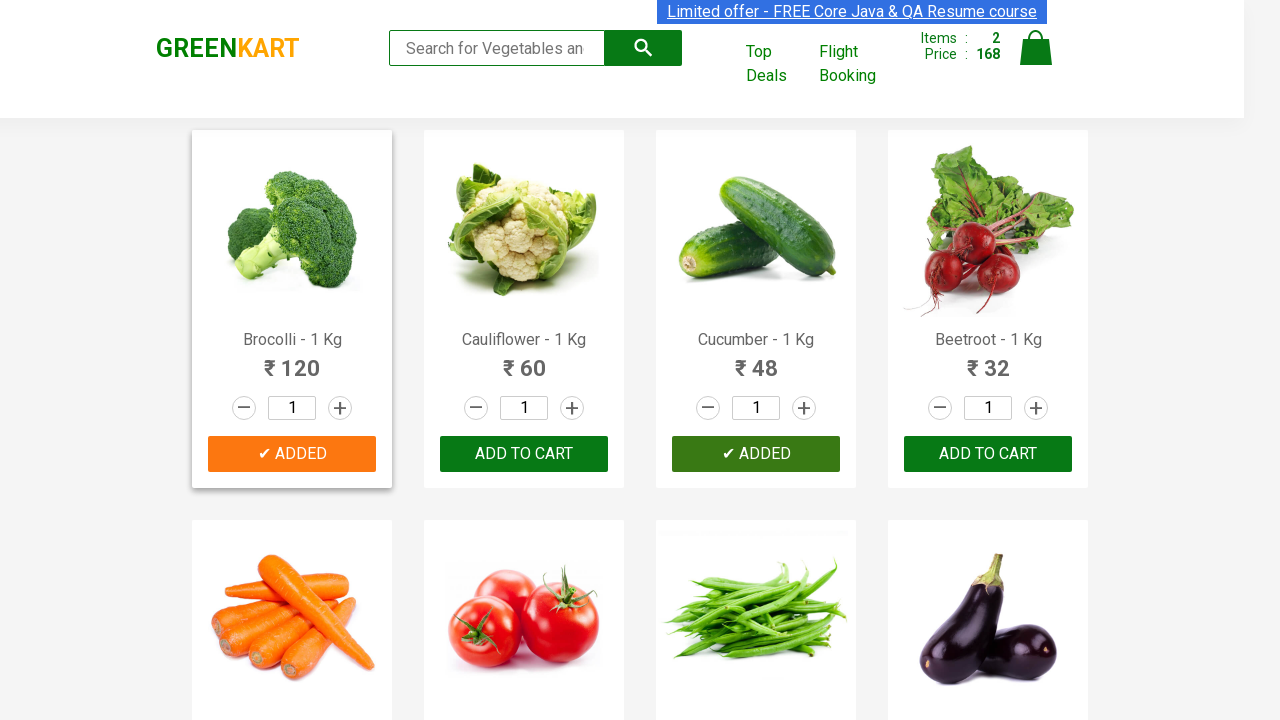

Added Beetroot to cart at (988, 454) on xpath=//div[@class='product-action']/button >> nth=3
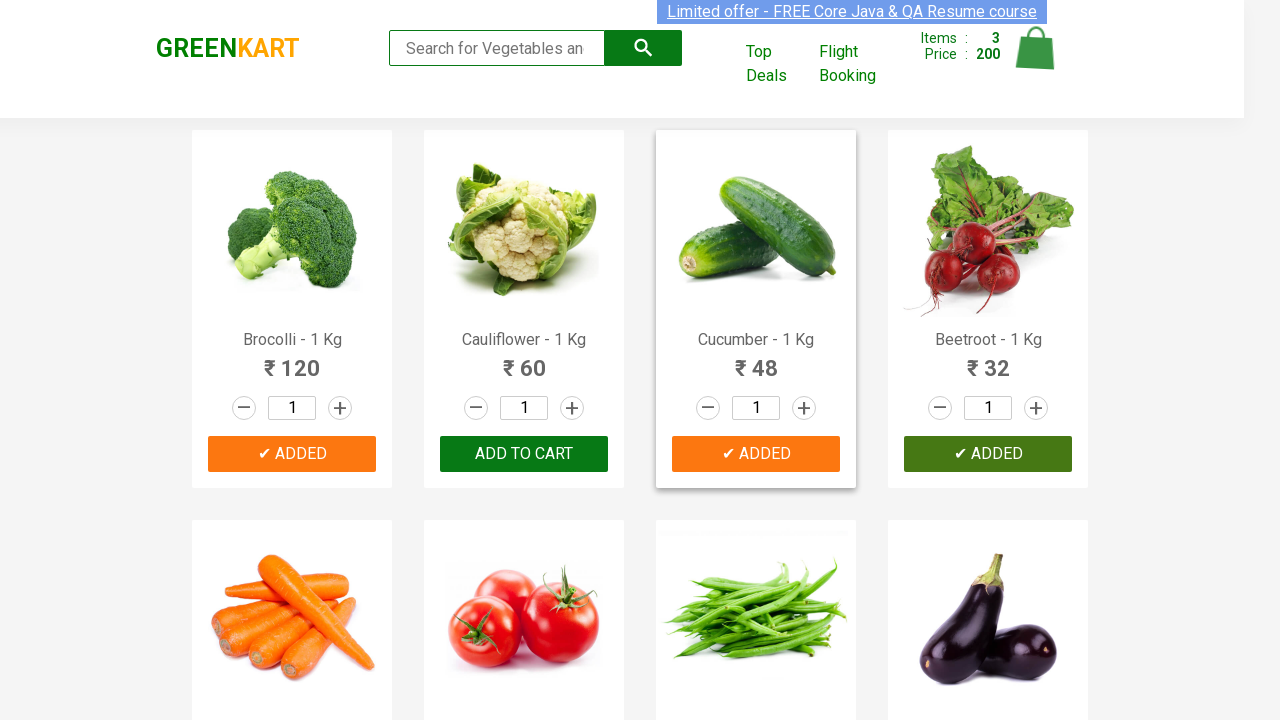

Clicked on the cart icon to view cart at (1036, 48) on img[alt='Cart']
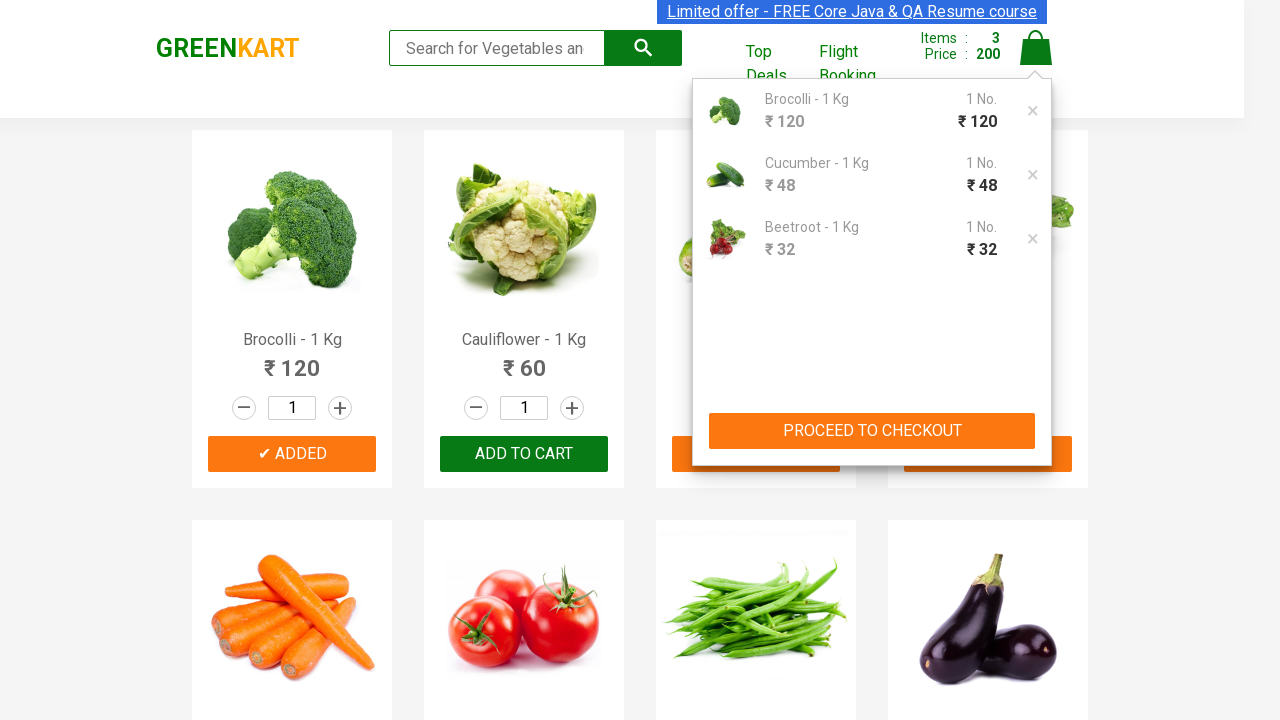

Clicked PROCEED TO CHECKOUT button at (872, 431) on xpath=//button[contains(text(),'PROCEED TO CHECKOUT')]
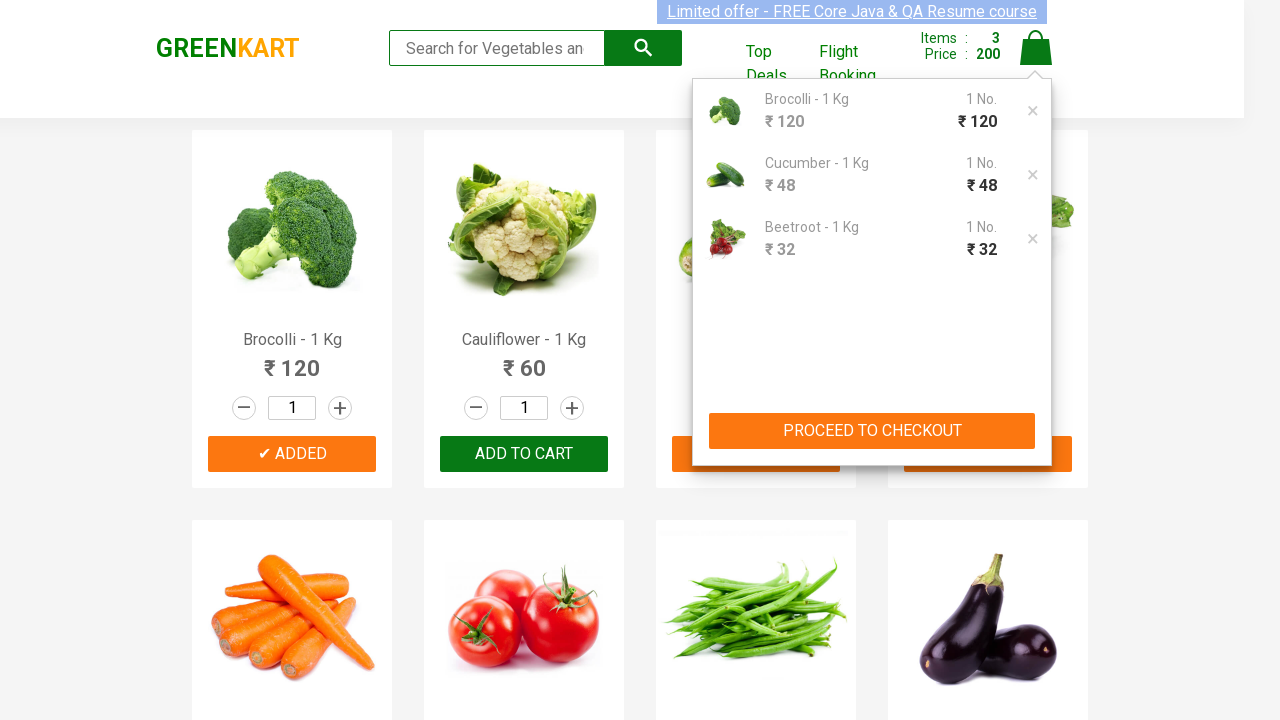

Waited for promo code input field to appear
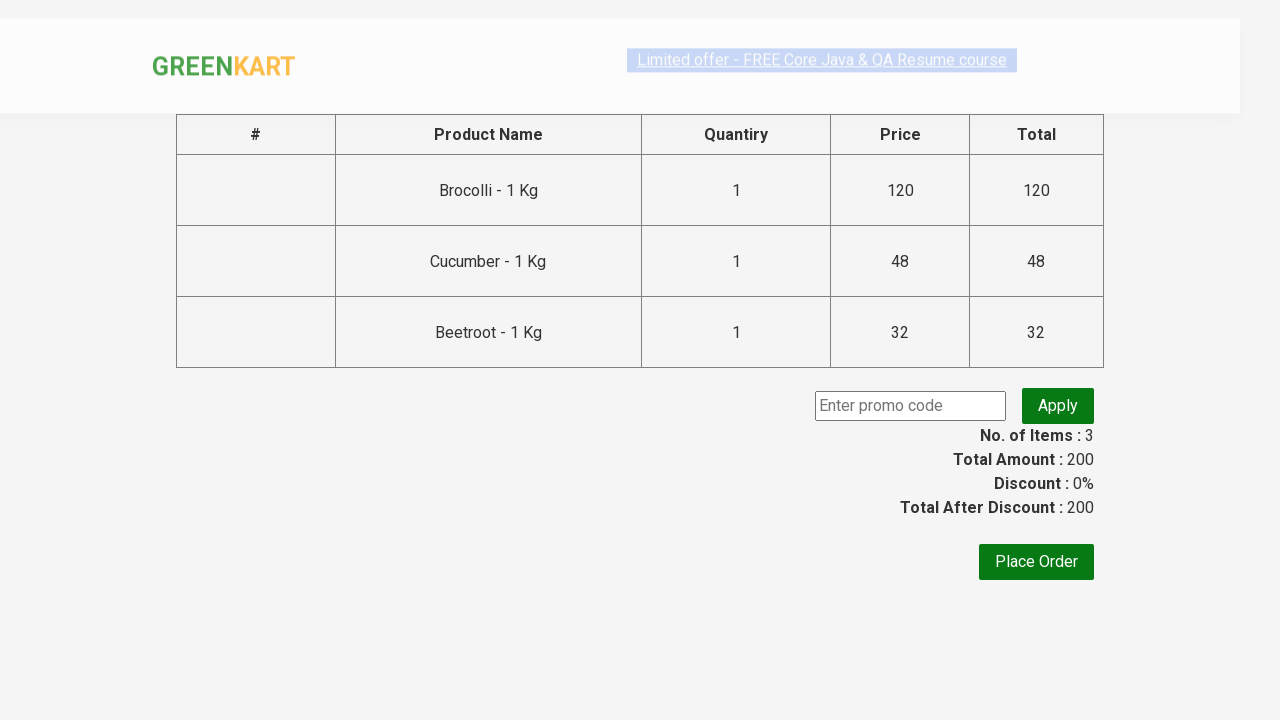

Filled promo code input with 'rahulshettyacademy' on input.promoCode
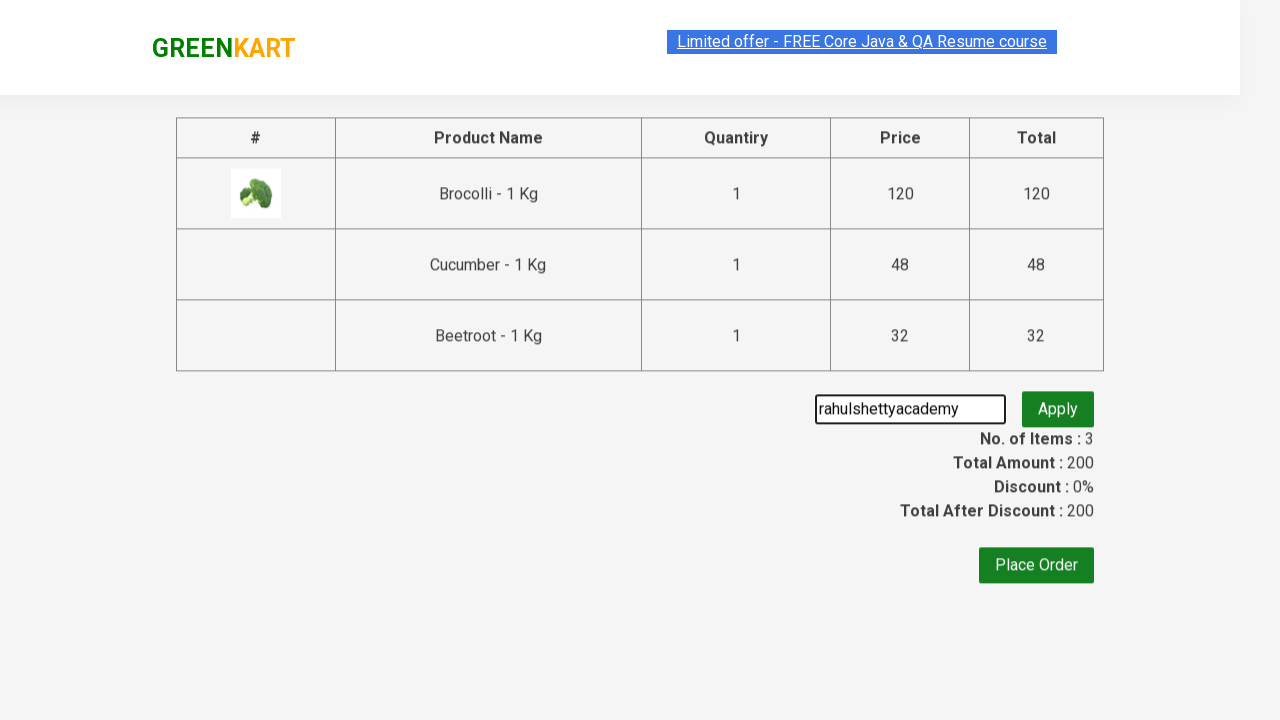

Clicked Apply button to apply the promo code at (1058, 406) on button.promoBtn
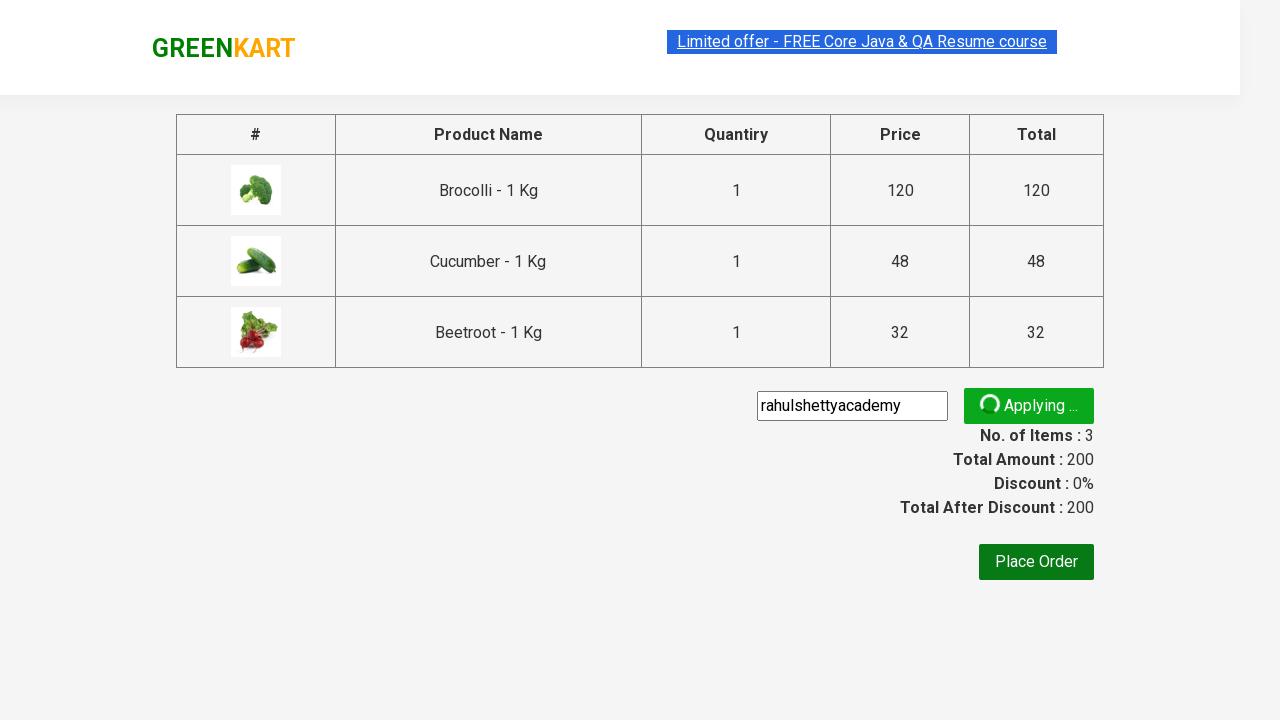

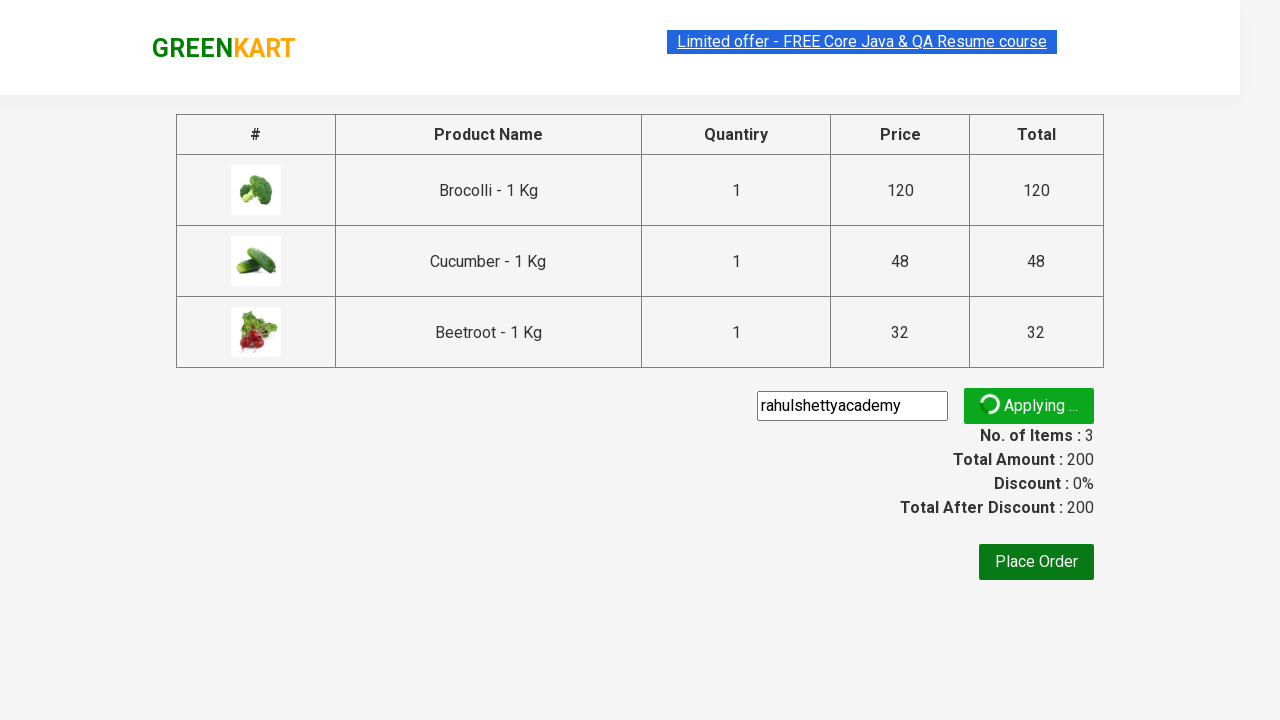